Tests dynamic loading of a hidden element by clicking Start button and waiting for "Hello World!" text to appear.

Starting URL: http://the-internet.herokuapp.com/dynamic_loading/1

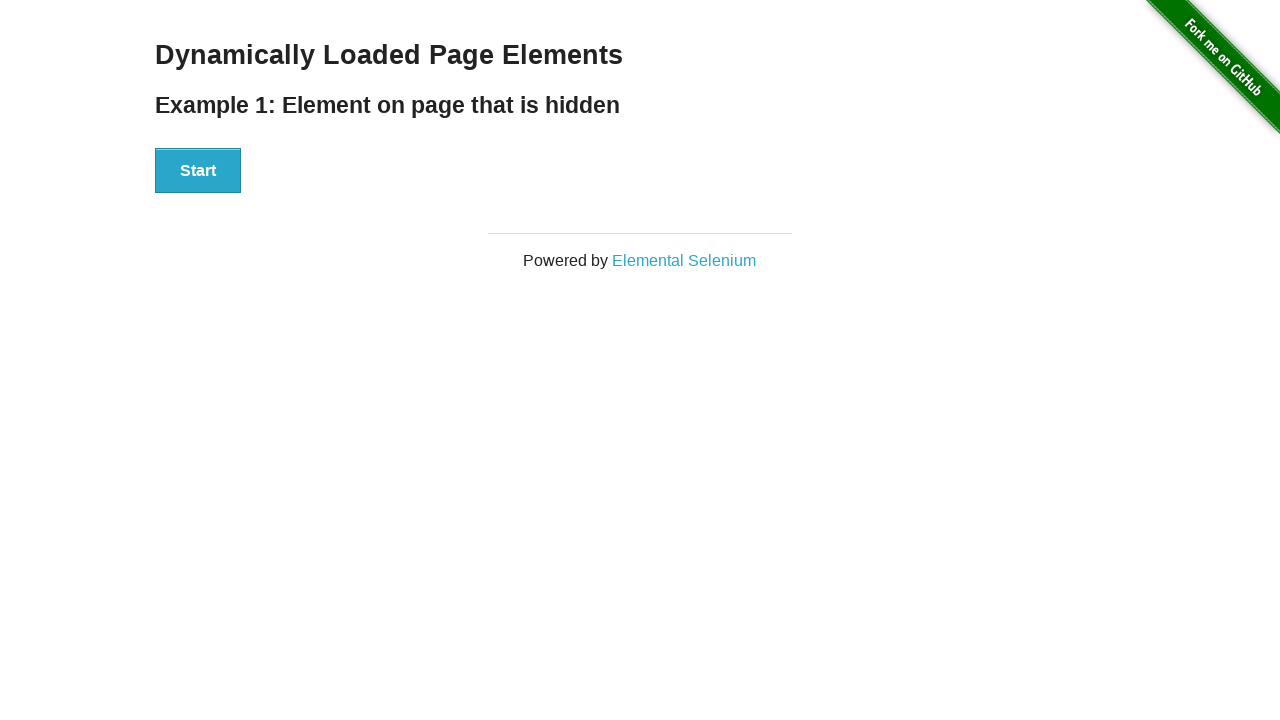

Clicked Start button to trigger dynamic loading at (198, 171) on button
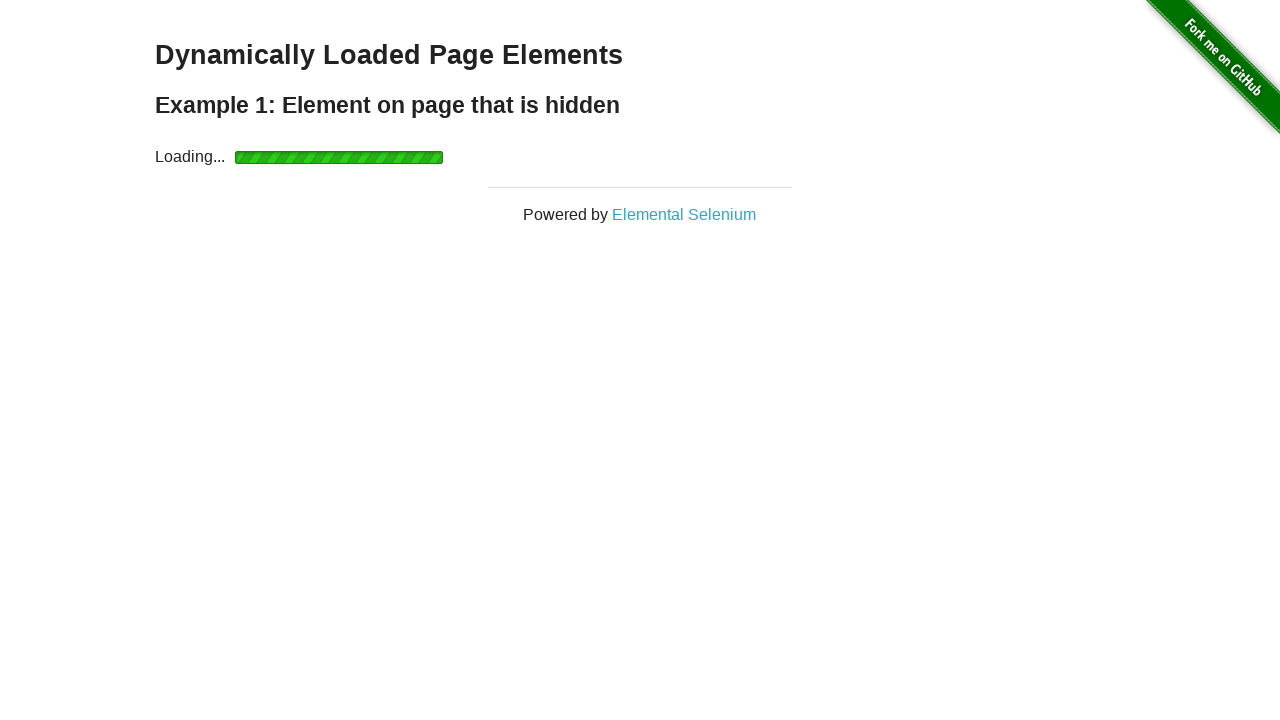

Successfully waited for 'Hello World!' text to appear in finish element
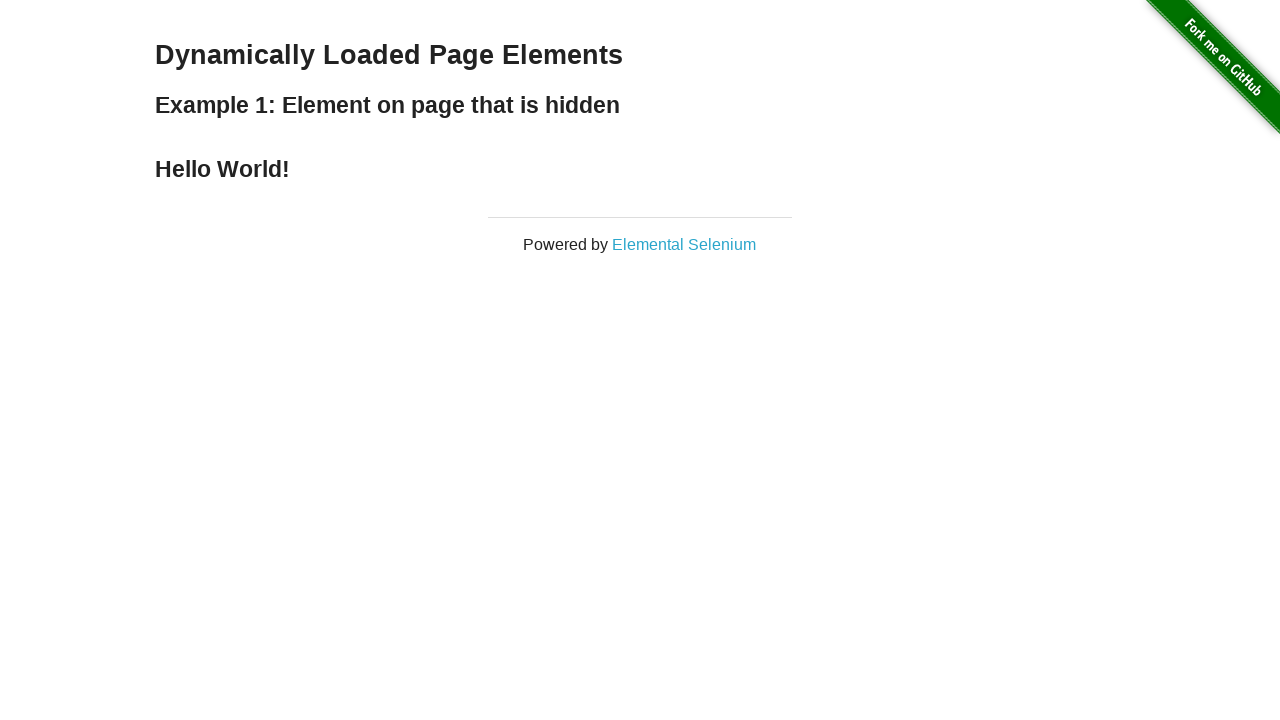

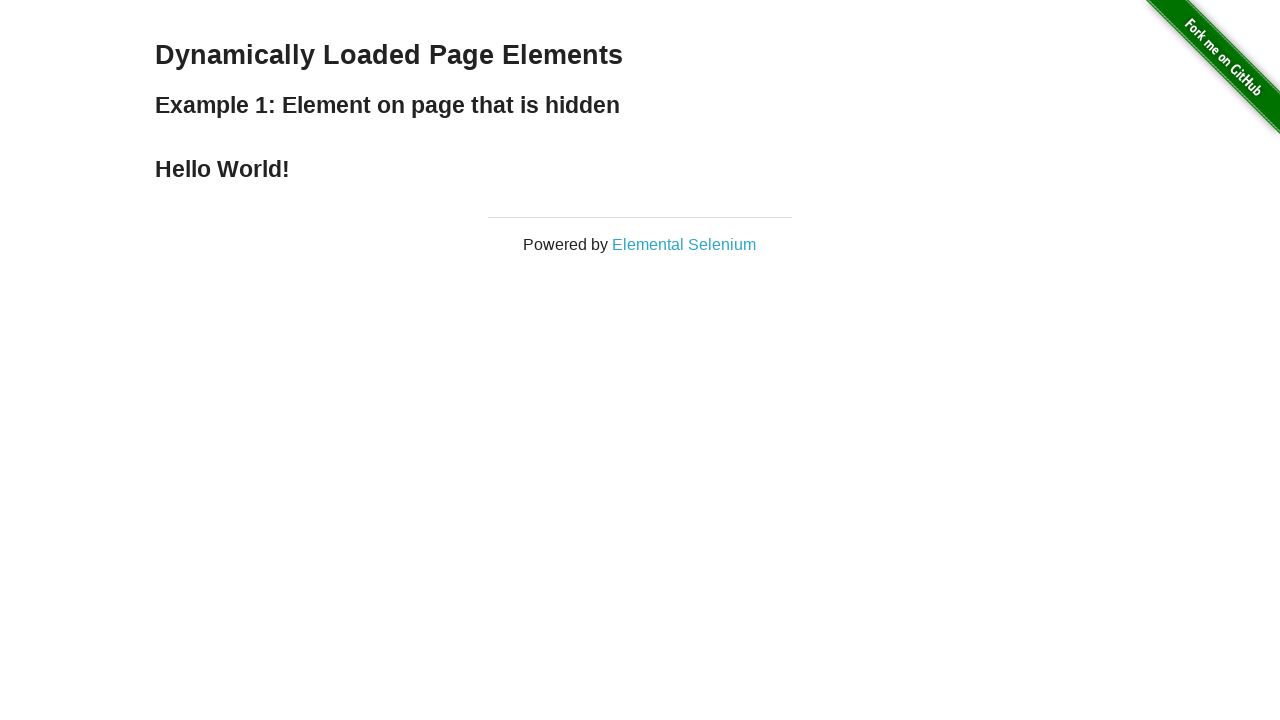